Tests the FortiGuard web filter lookup by entering a domain name and checking that the category result is displayed

Starting URL: https://www.fortiguard.com/webfilter

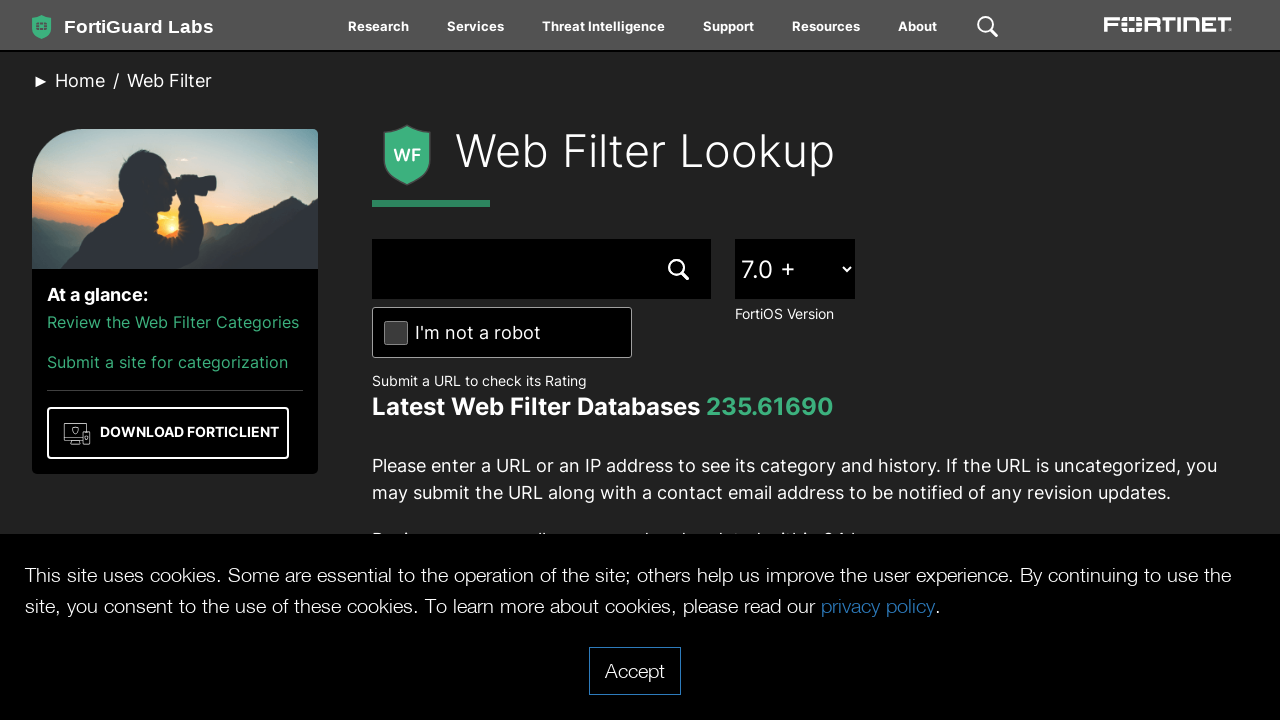

Entered 'google.com' in the domain lookup field on input[name='url']
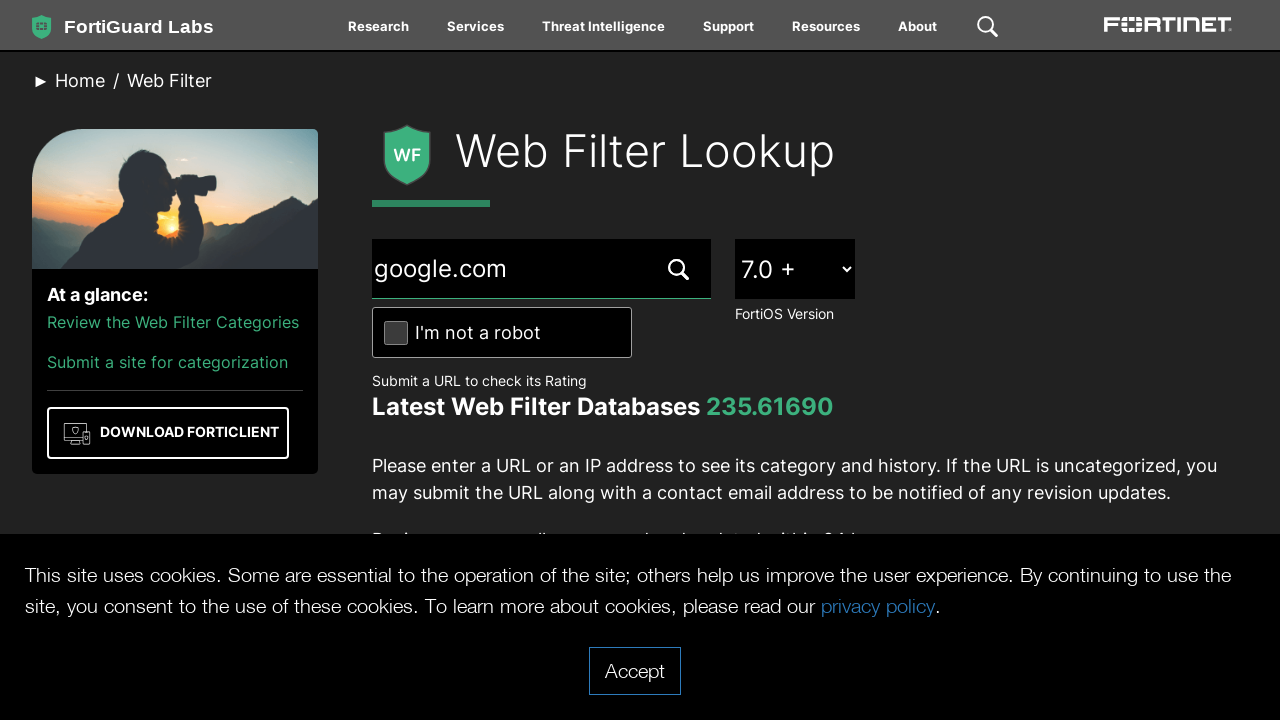

Pressed Enter to submit the web filter lookup on input[name='url']
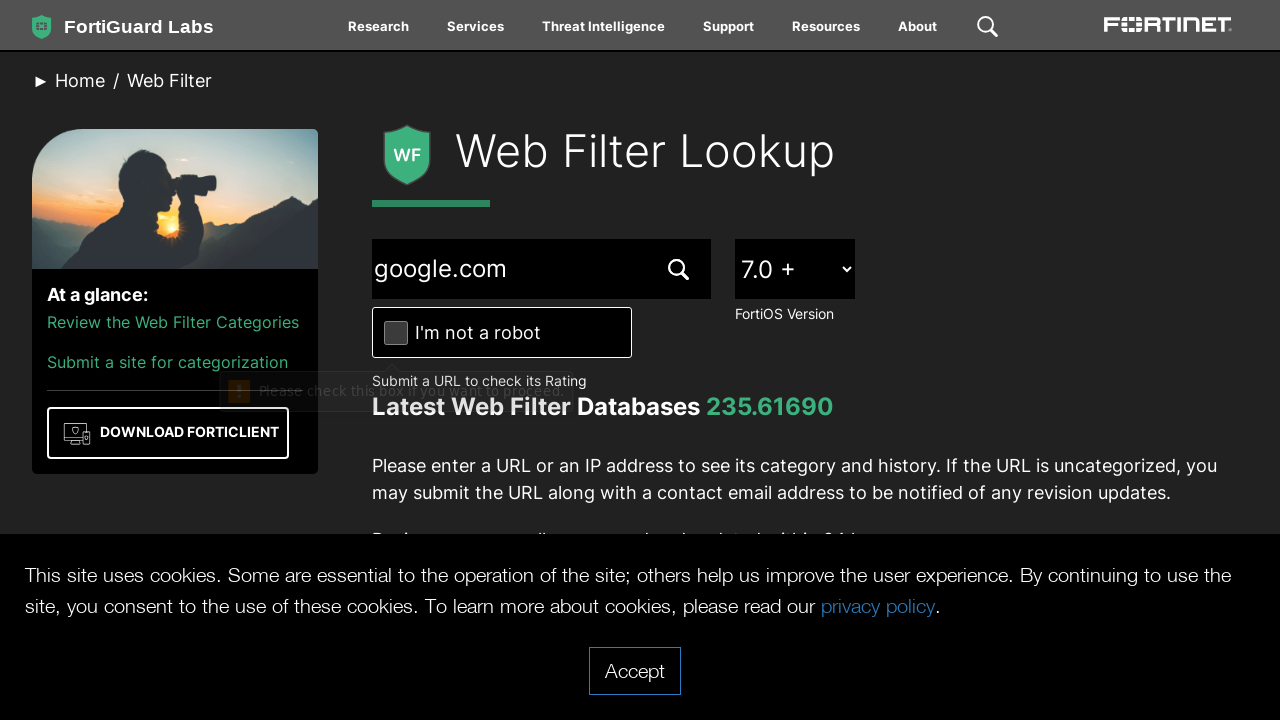

Category result displayed for the domain lookup
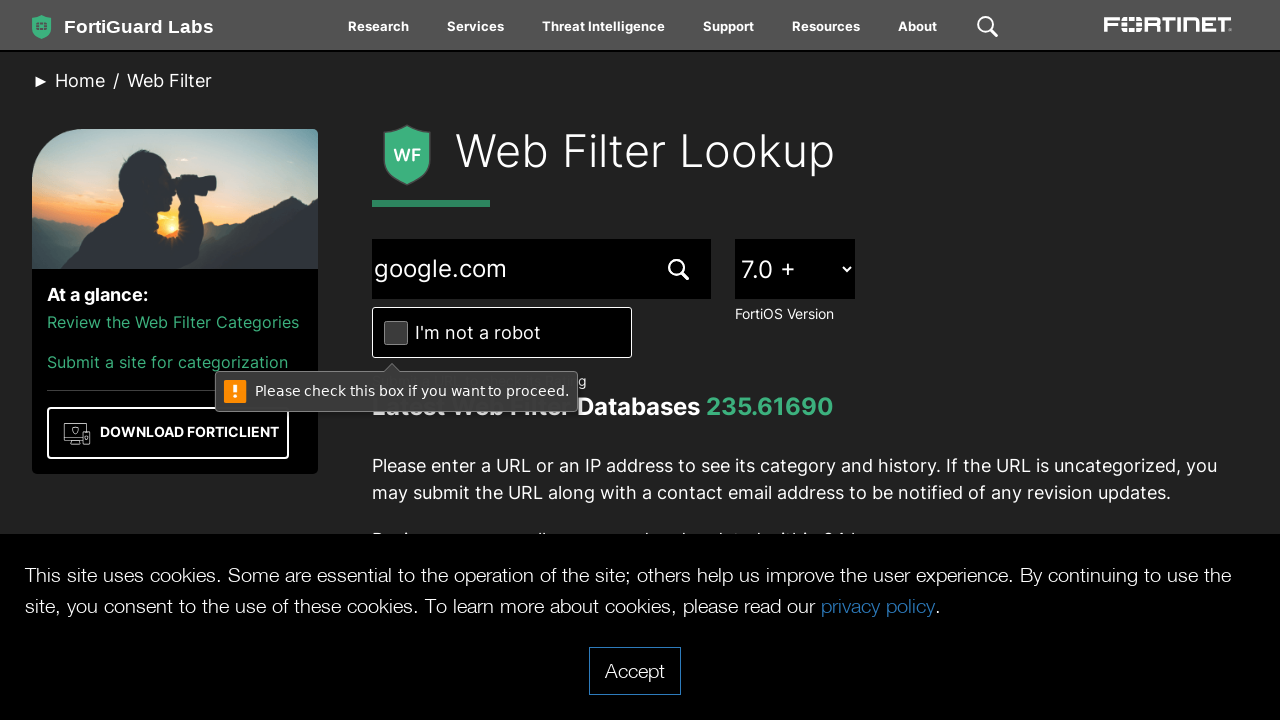

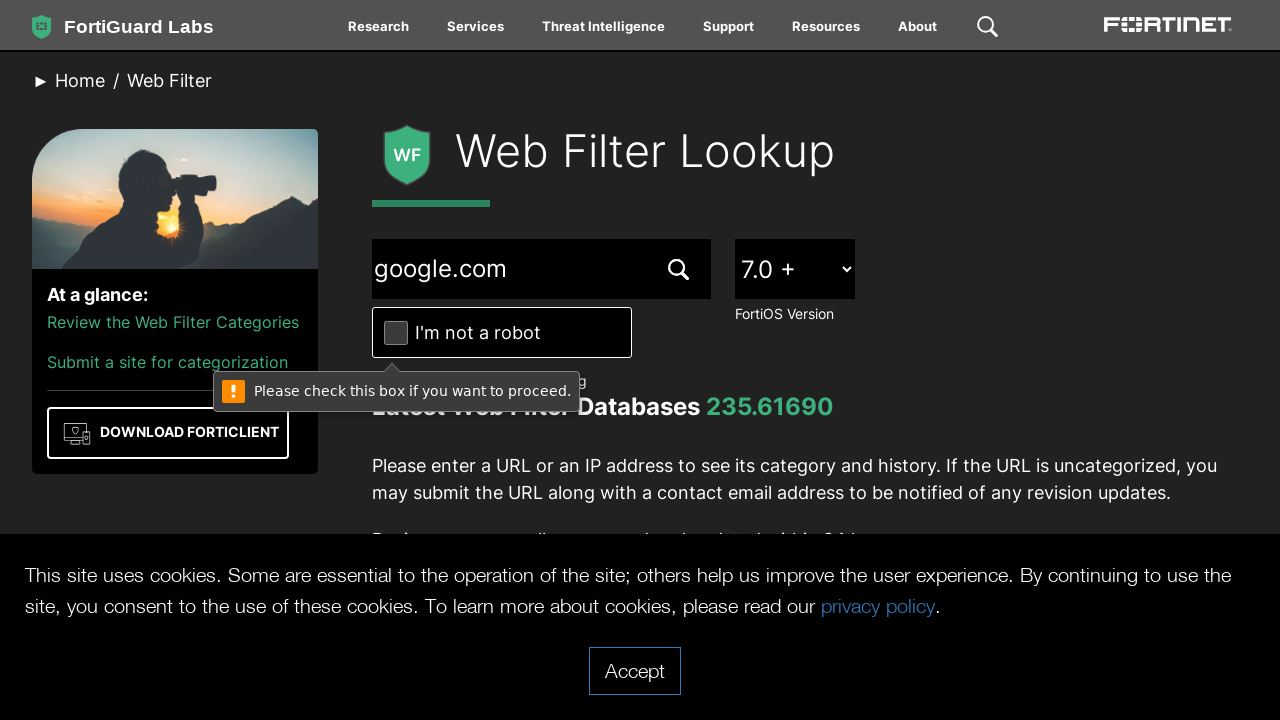